Tests mouse interaction functionality by navigating to a demo site, locating main menu elements, and performing a right-click (context click) action on a menu item.

Starting URL: https://www.globalsqa.com/demo-site/

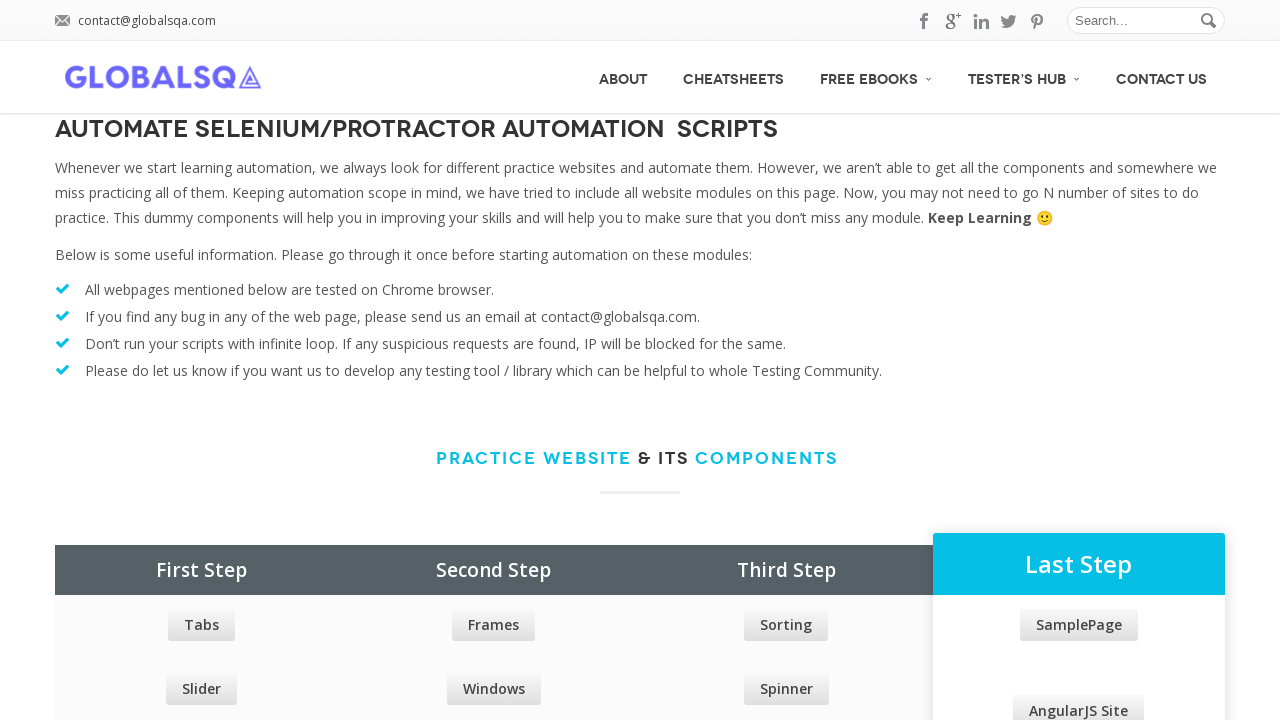

Waited for main menu selector to be visible
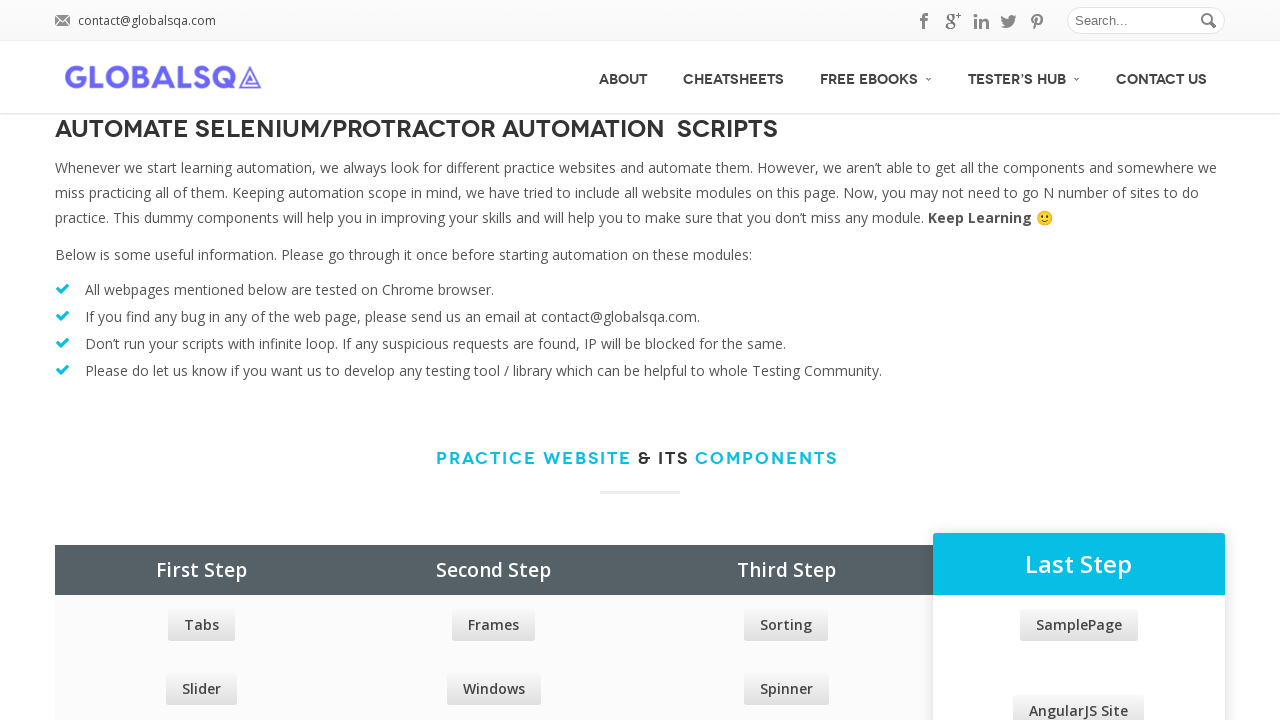

Located all main menu elements
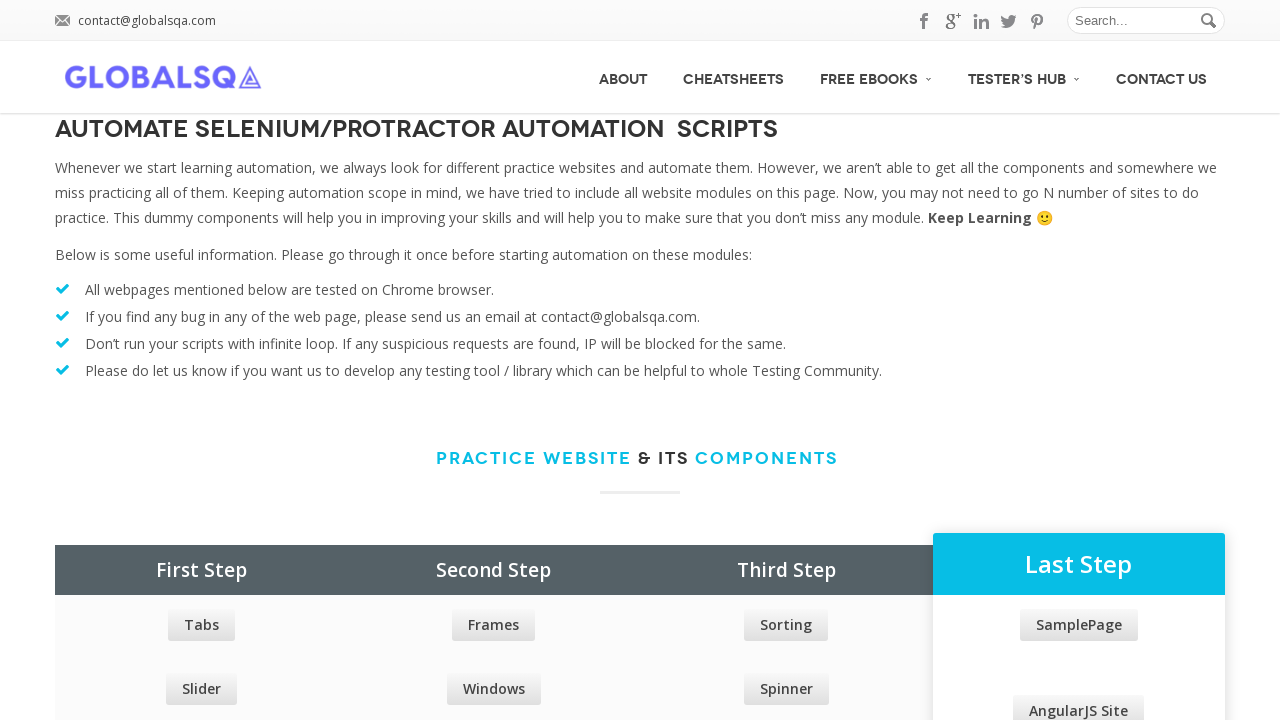

Main Menu option count: 5
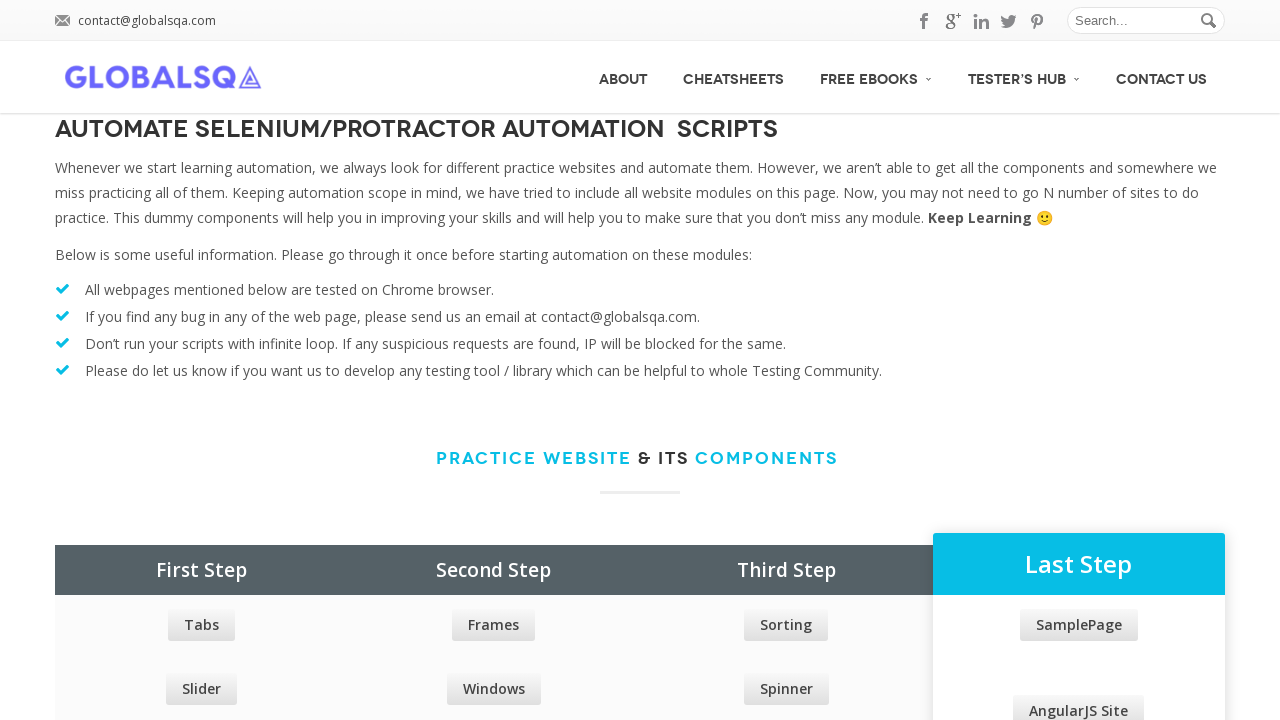

Selected the second menu item (index 1)
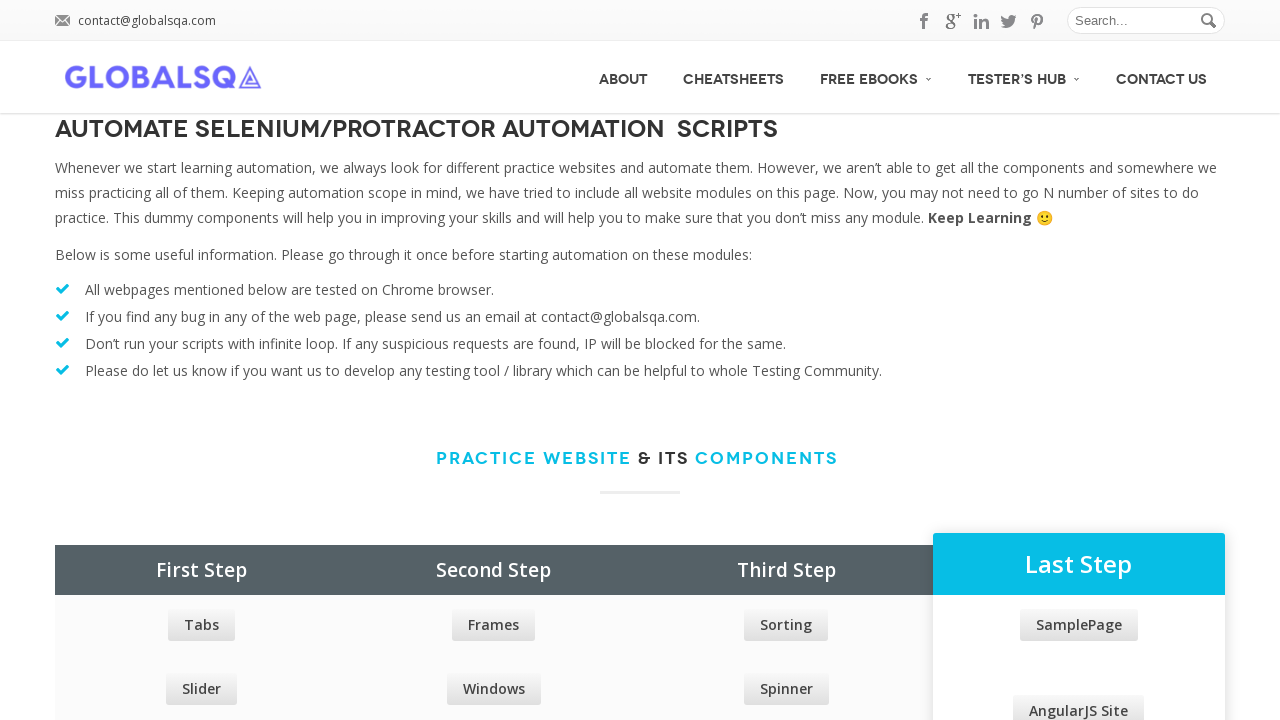

Retrieved menu item text: CheatSheets
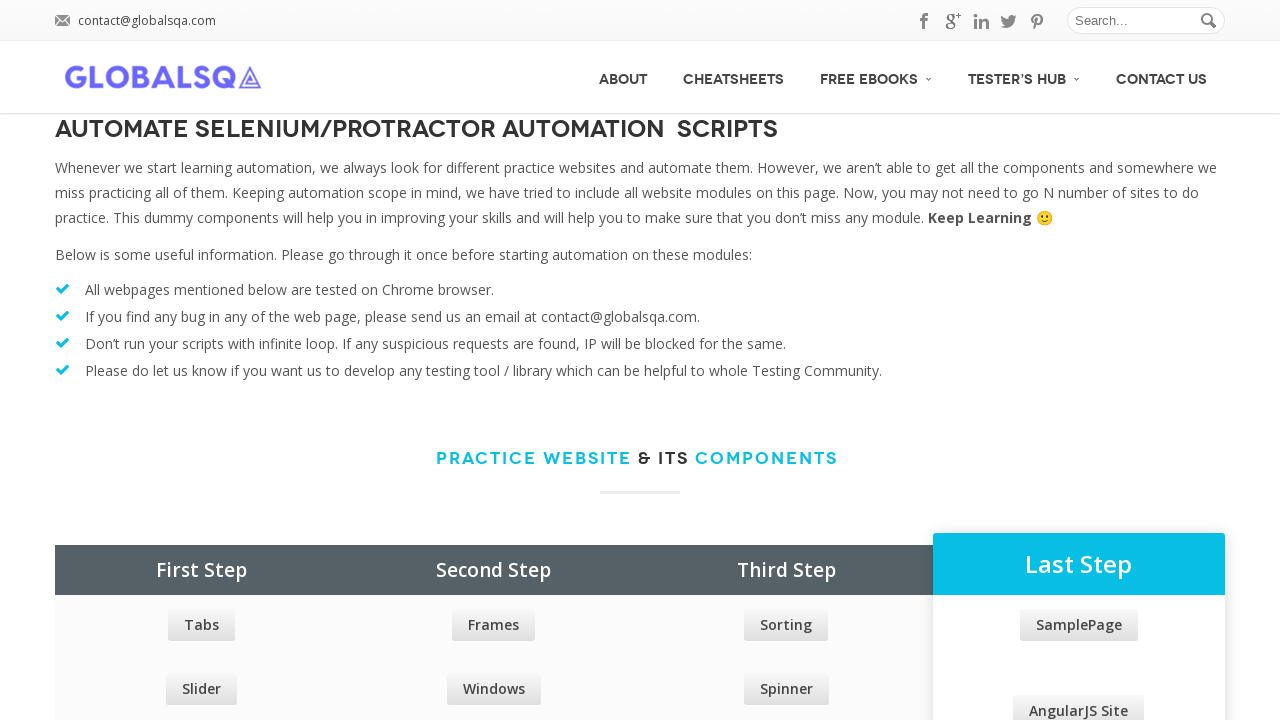

Hovered over the second menu item at (734, 77) on xpath=//div[@id='menu']/ul/li/a >> nth=1
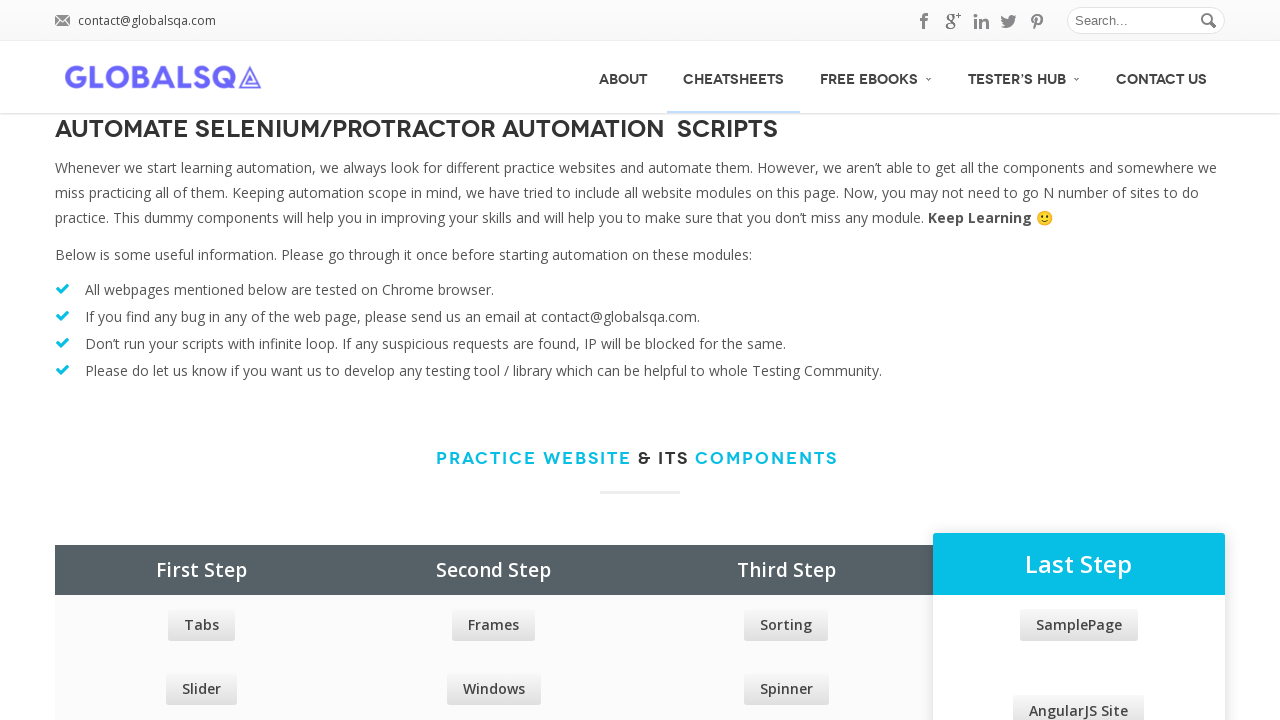

Performed right-click (context click) on the second menu item at (734, 77) on xpath=//div[@id='menu']/ul/li/a >> nth=1
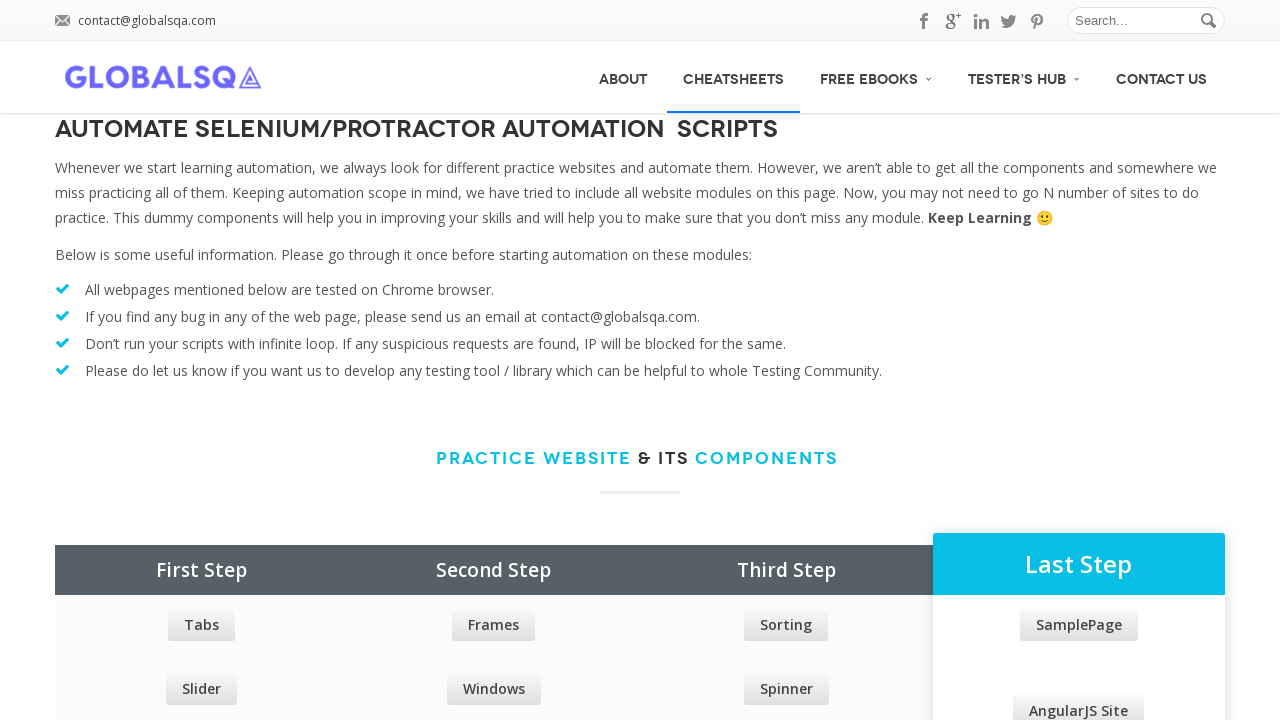

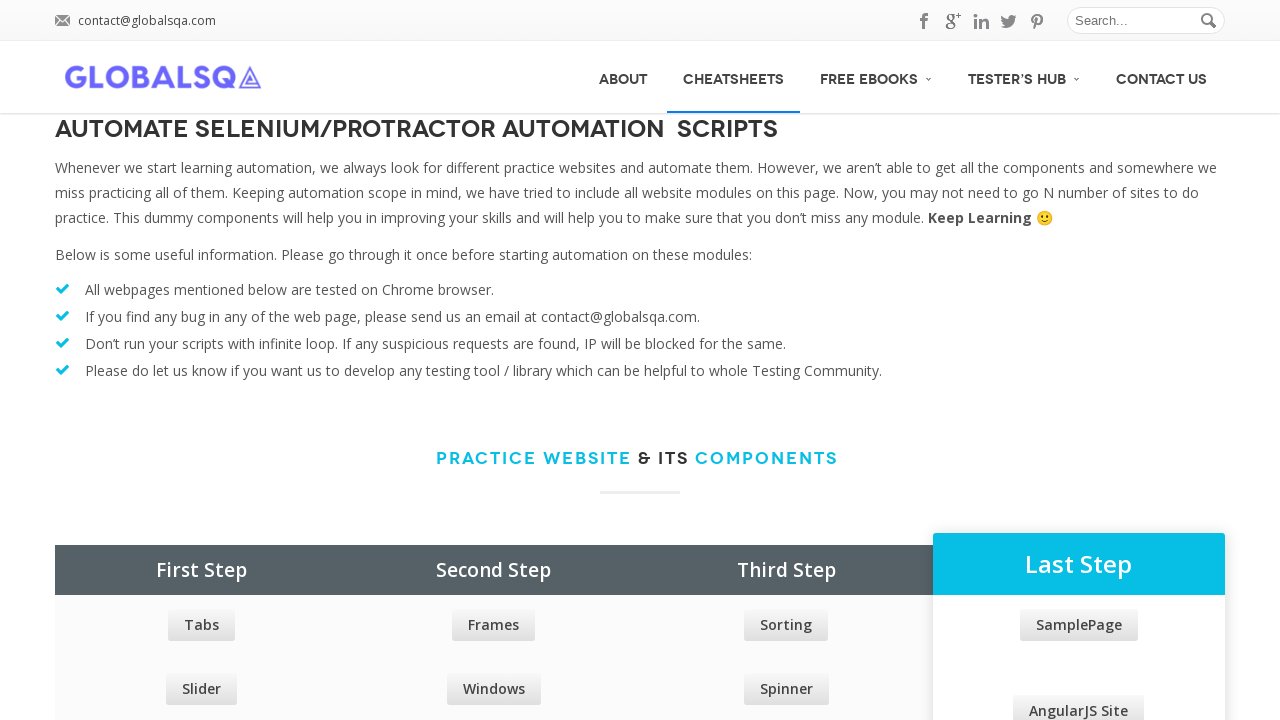